Navigates to Datamate registration form page and verifies that the form loads by checking for a field label

Starting URL: https://datamateinc.com/registration

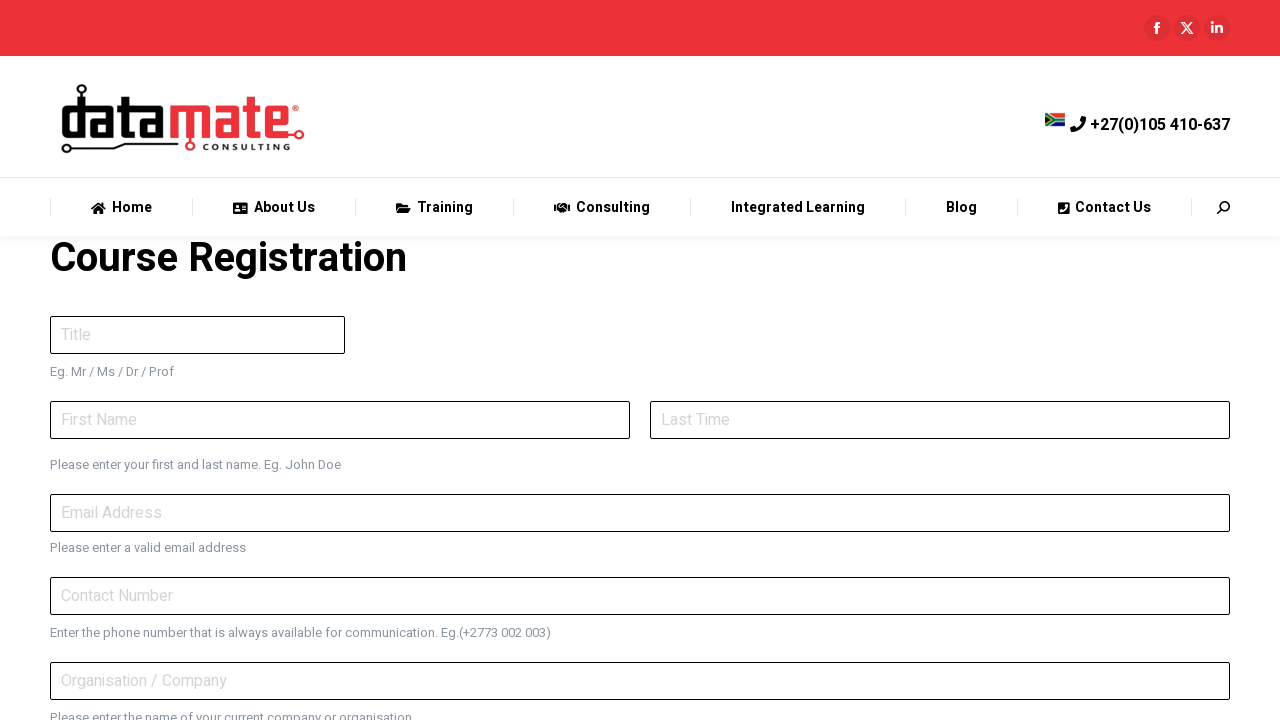

Waited for registration form field label to load
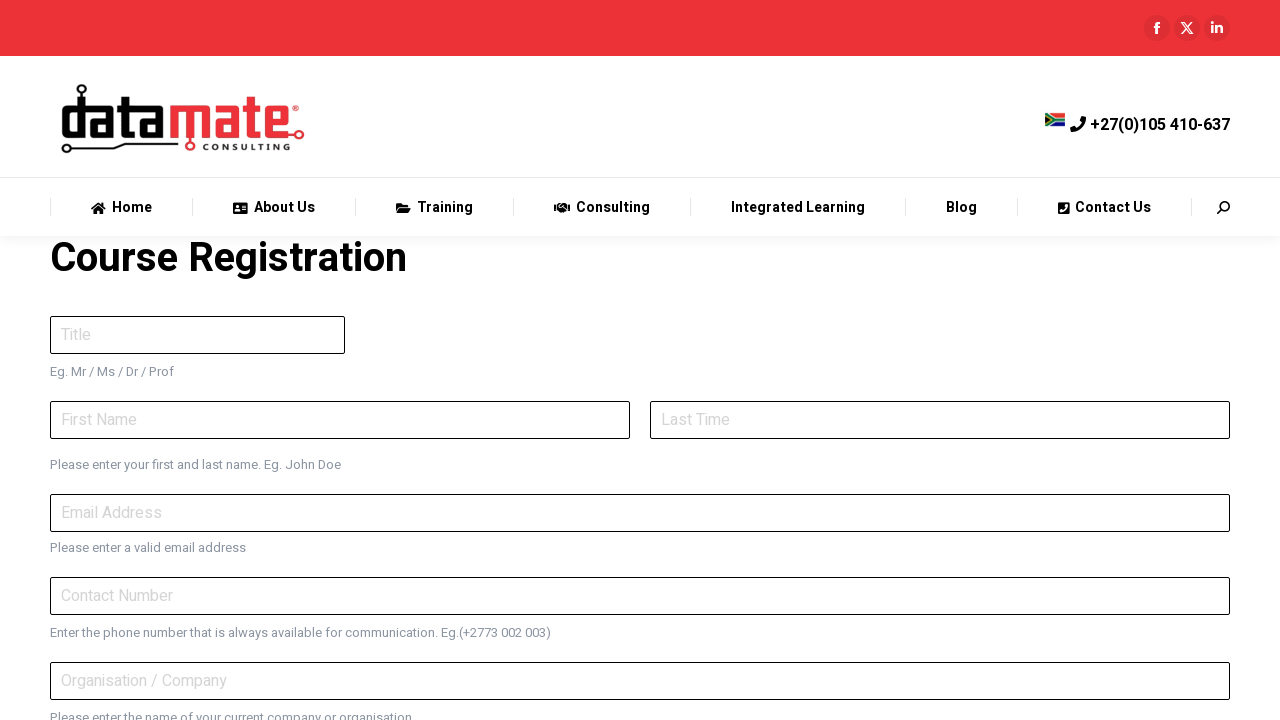

Retrieved current URL to verify navigation to Datamate registration page
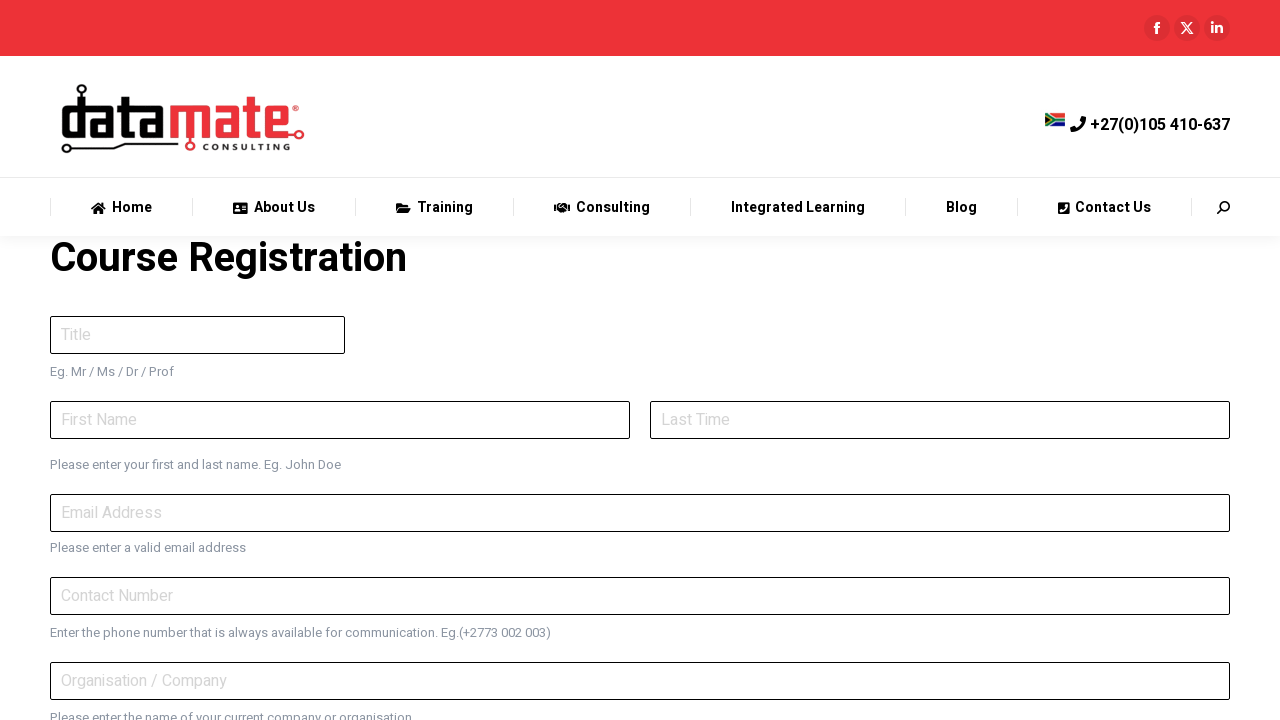

Retrieved form field label text to verify form loaded correctly
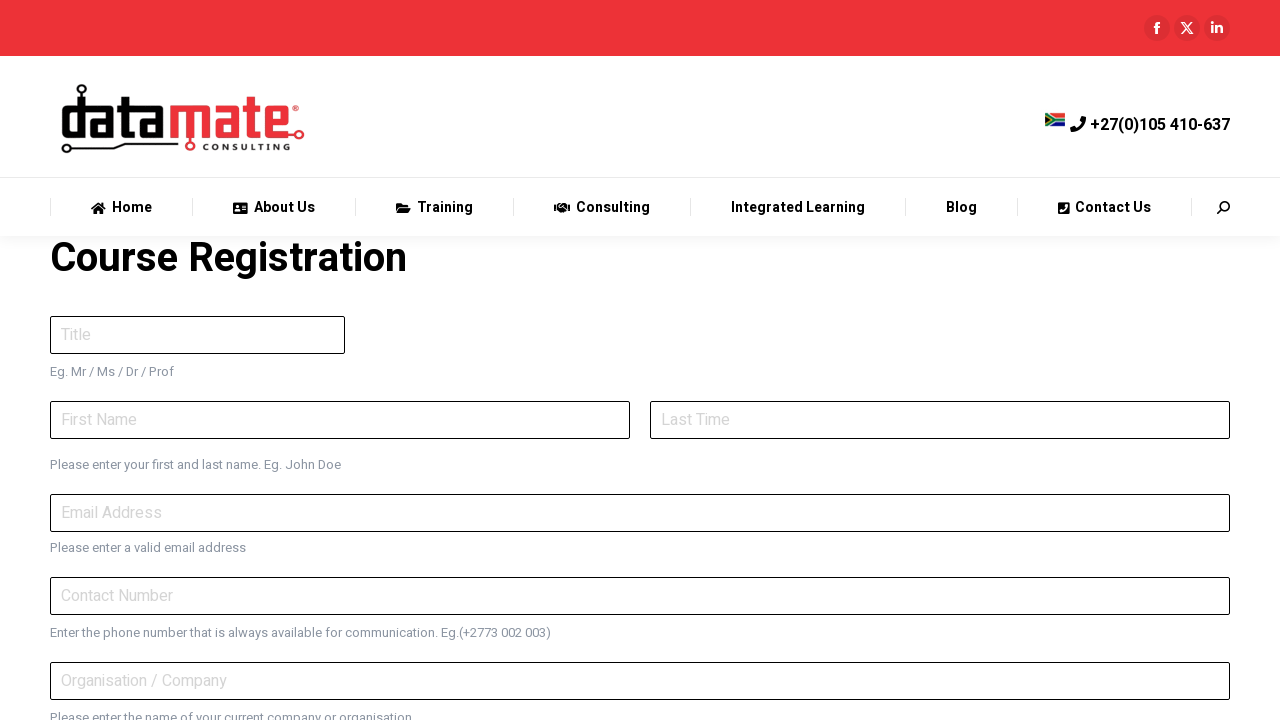

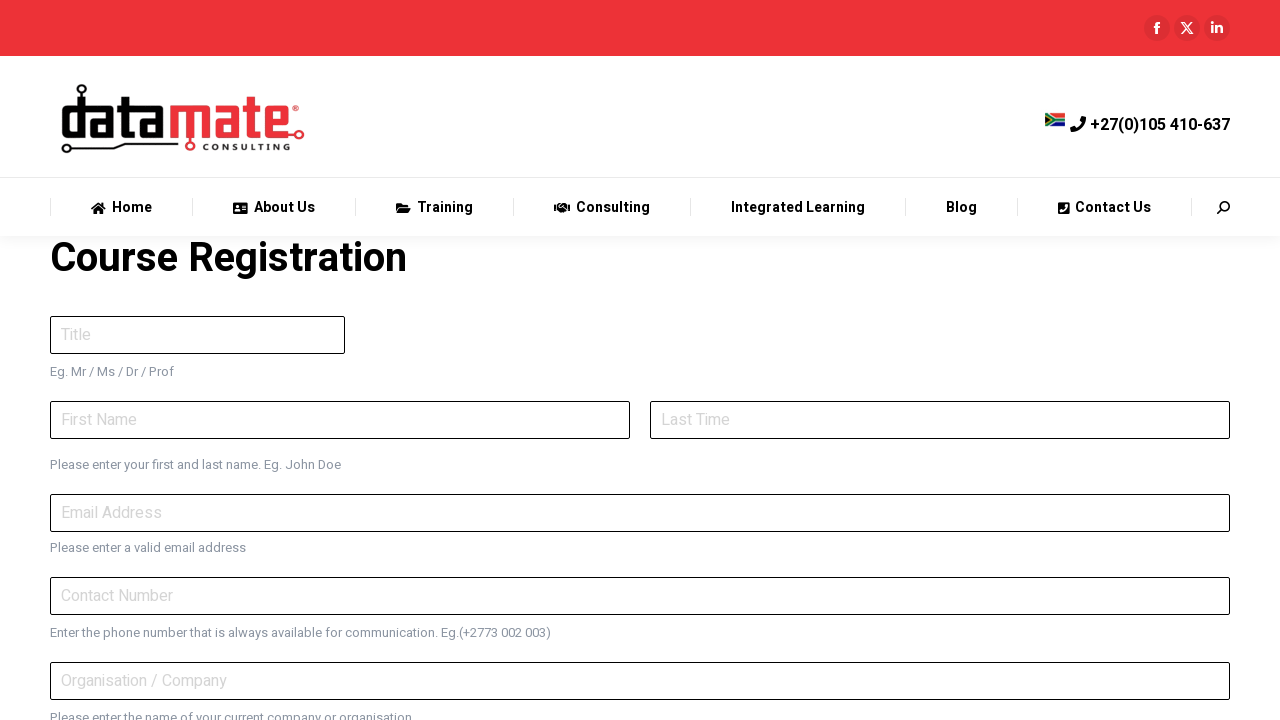